Tests CSDN quality checker by entering a blog post URL and submitting it to get the quality score

Starting URL: https://www.csdn.net/qc

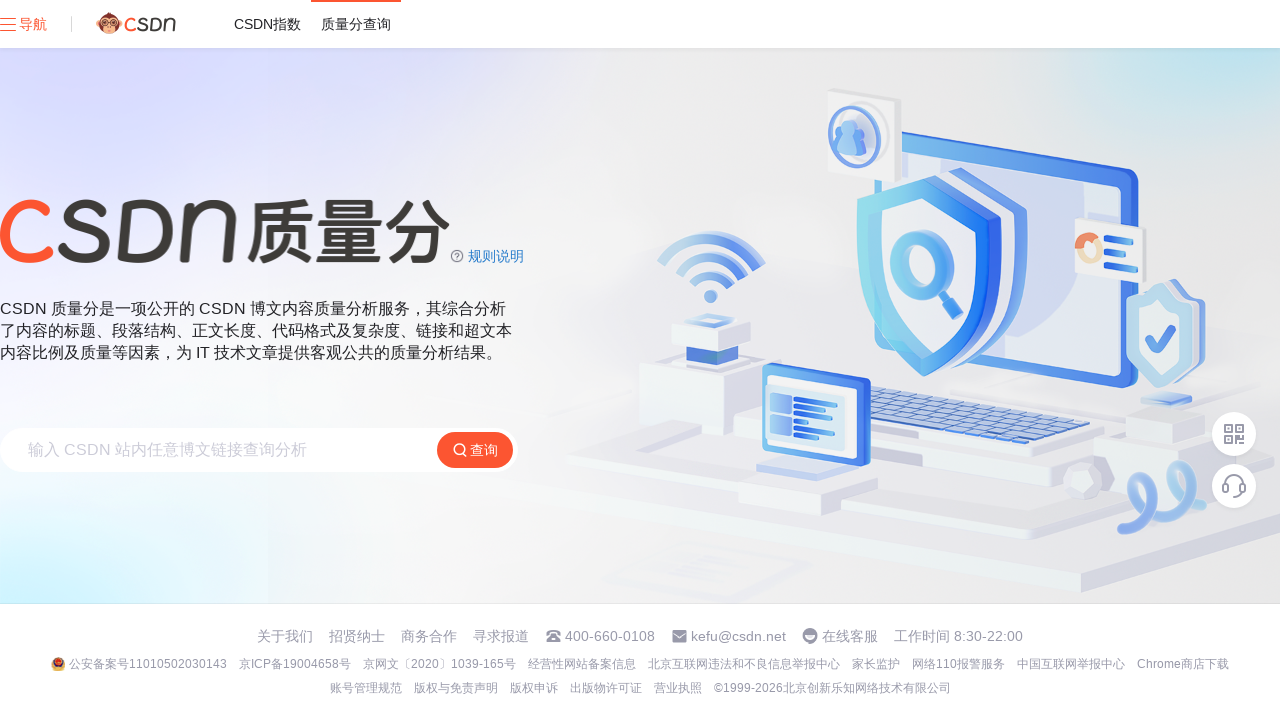

Waited 1 second for input field to be ready
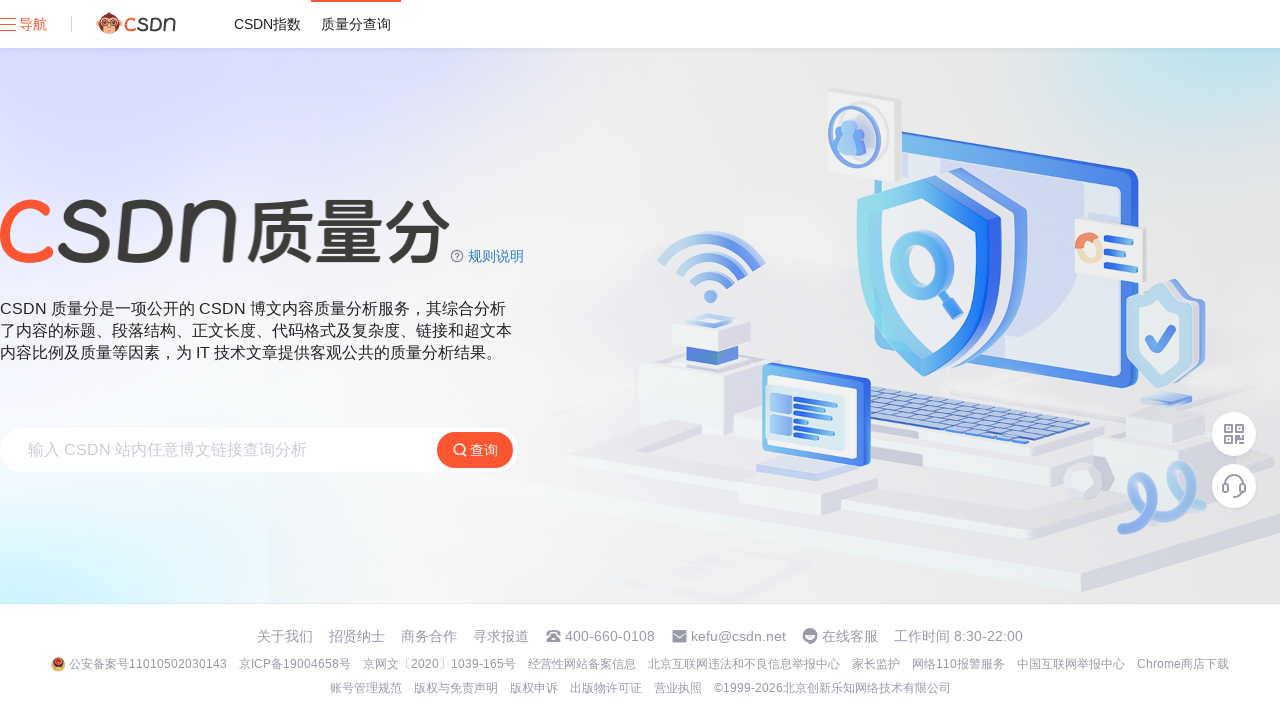

Filled URL input field with blog post URL on .el-input__inner
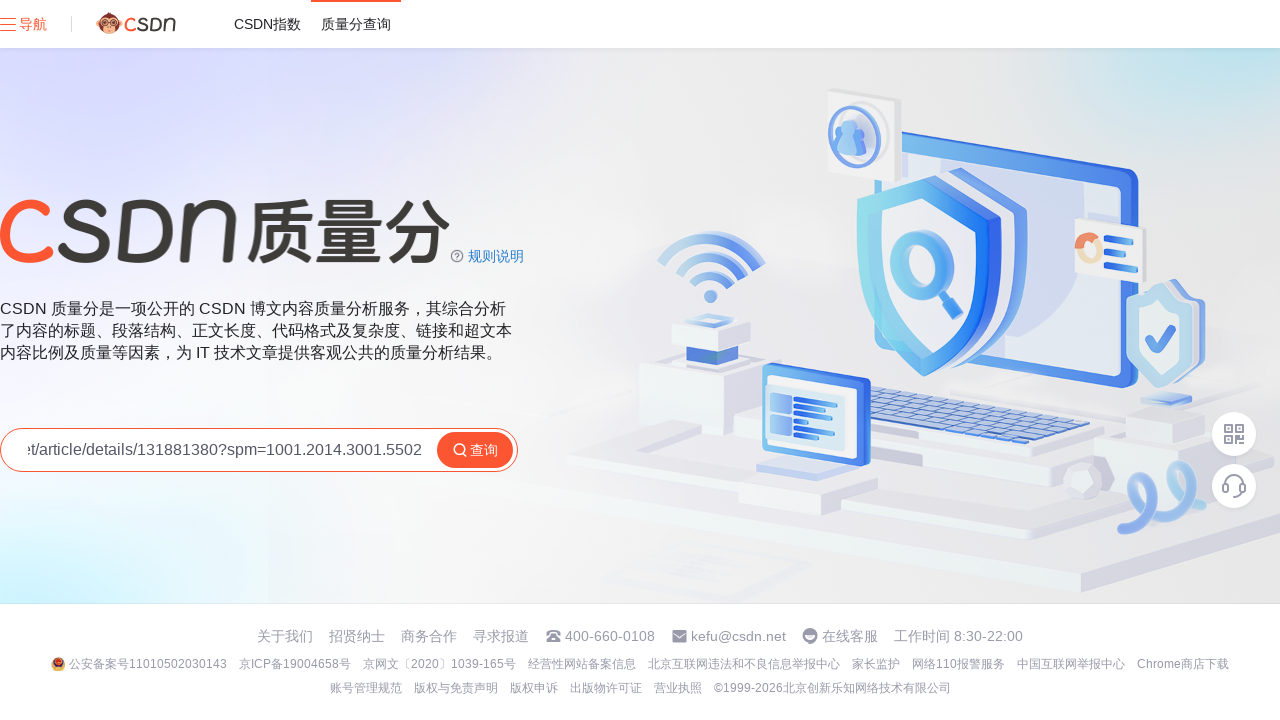

Waited 1 second for input to register
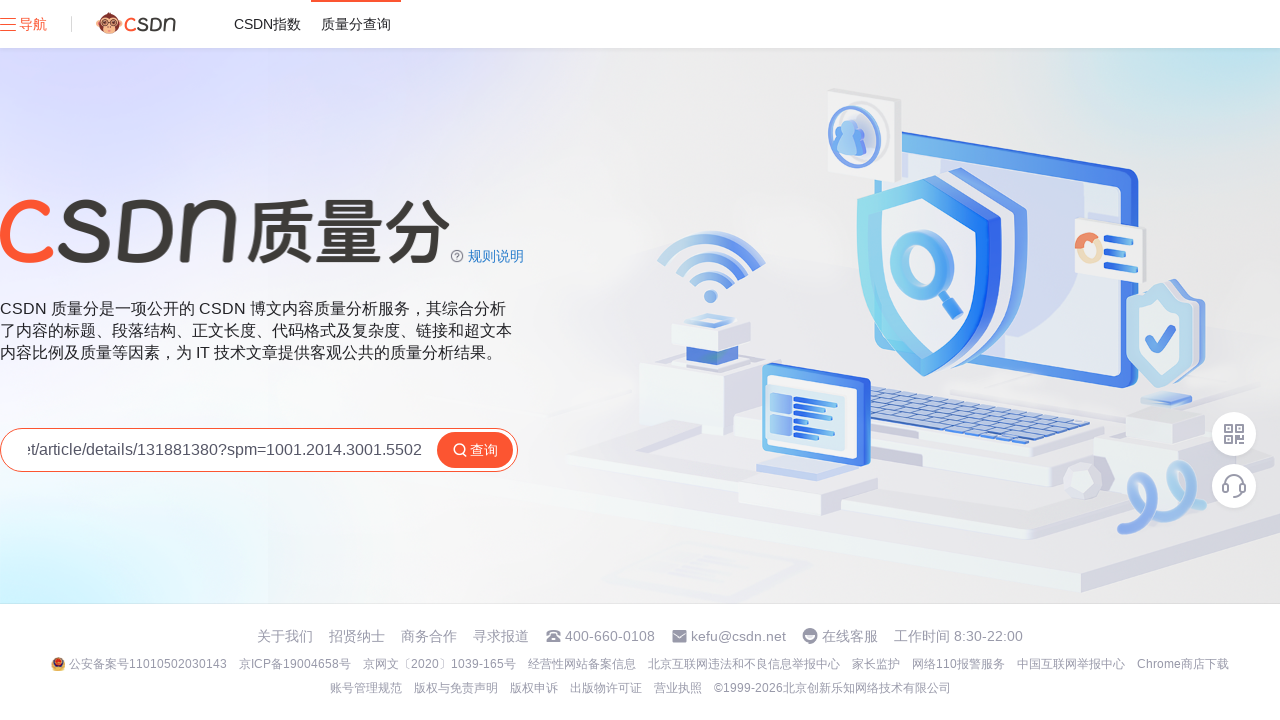

Clicked quality check button to submit URL at (475, 450) on .trends-input-box-btn
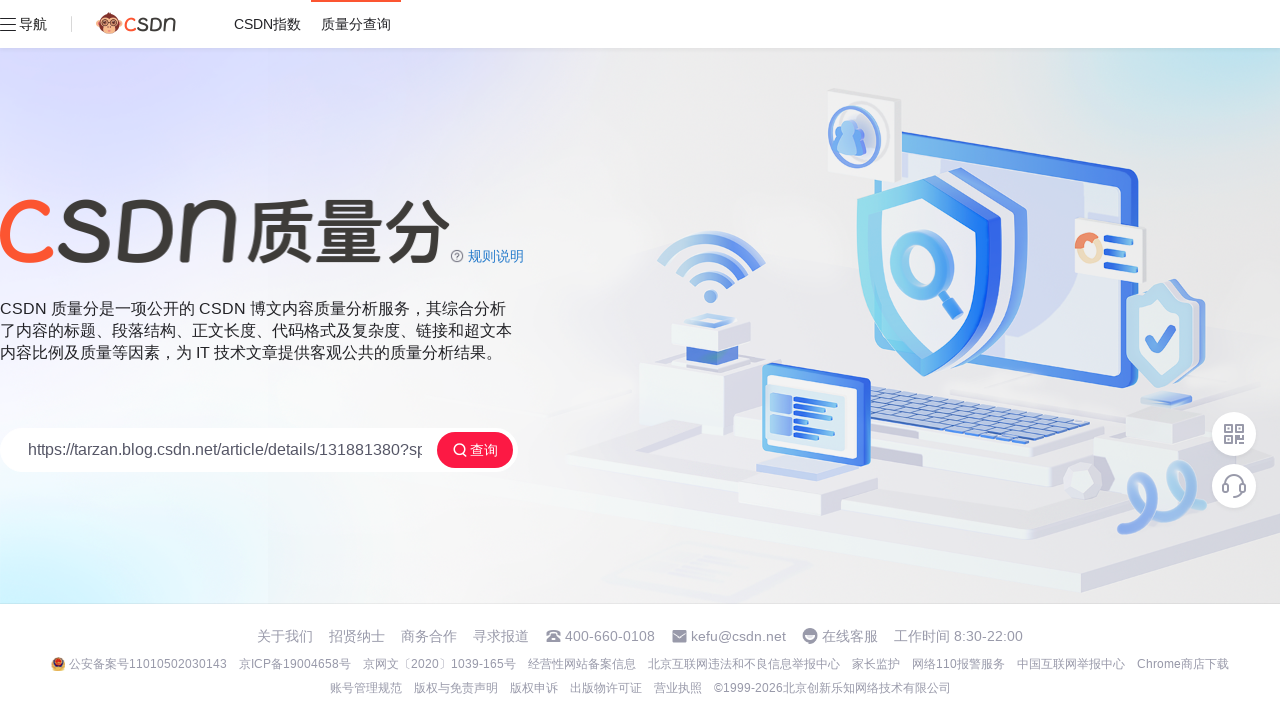

Quality score element loaded and appeared
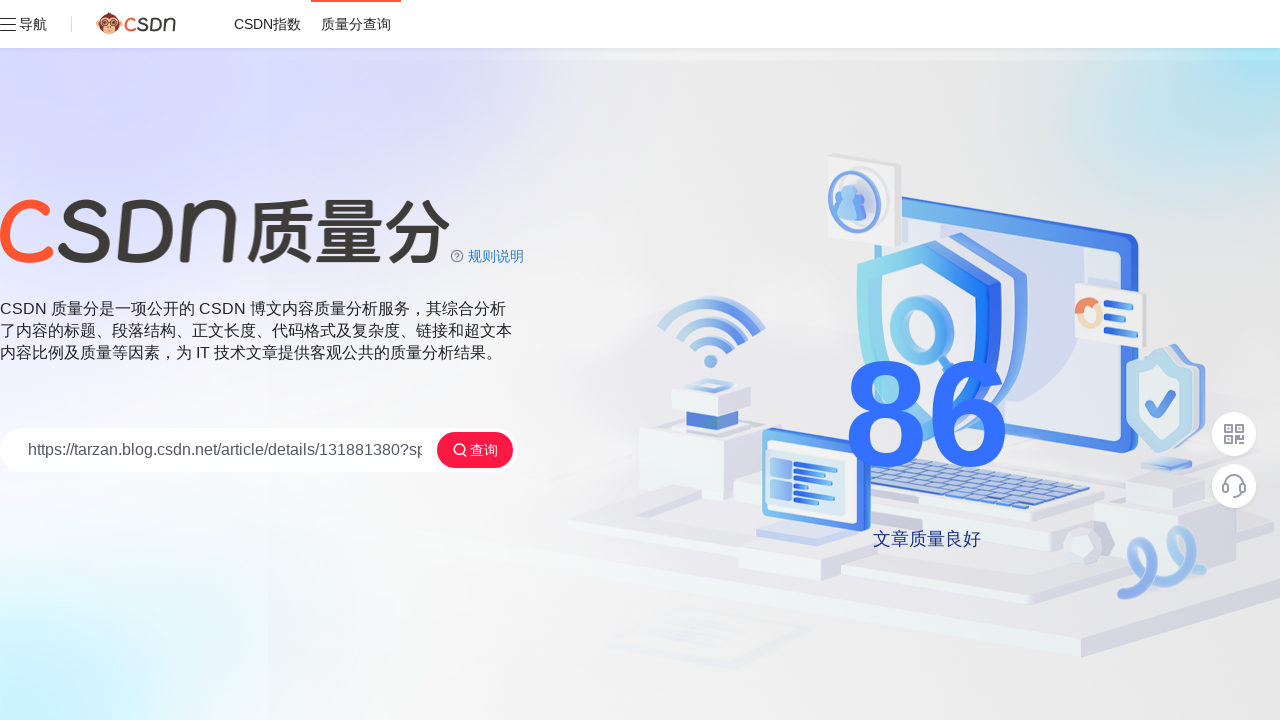

Retrieved quality score: 86
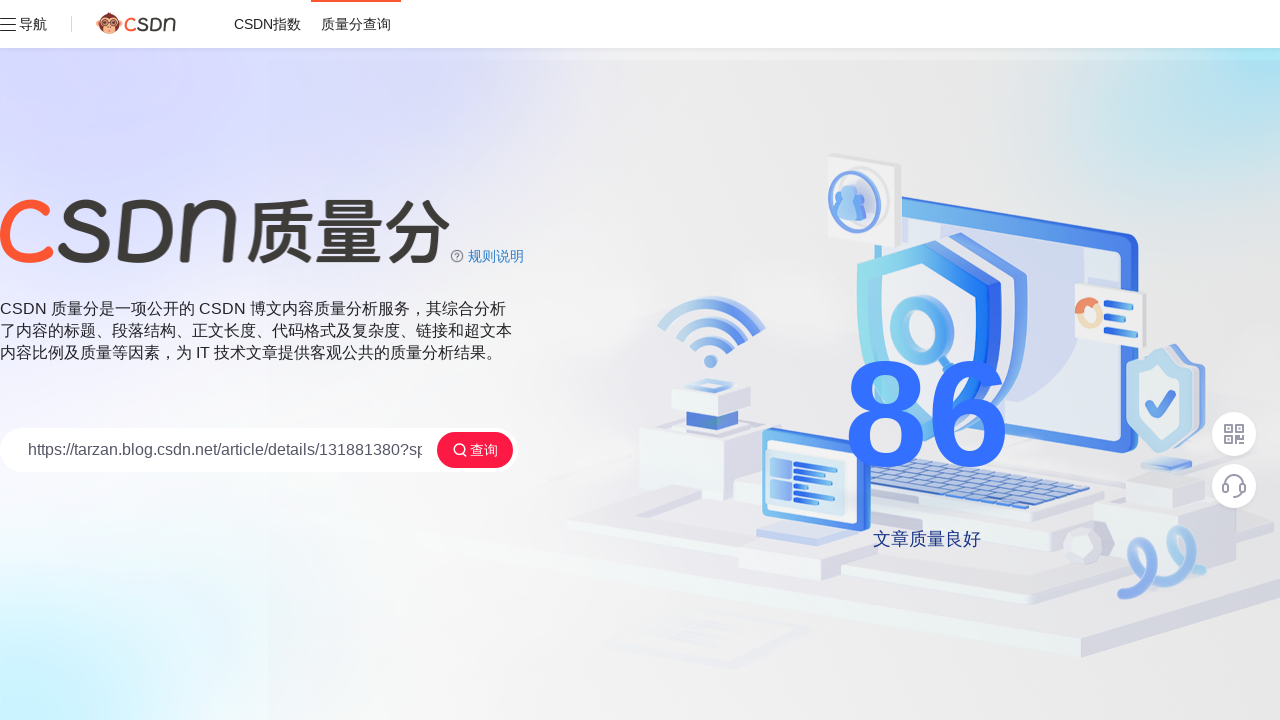

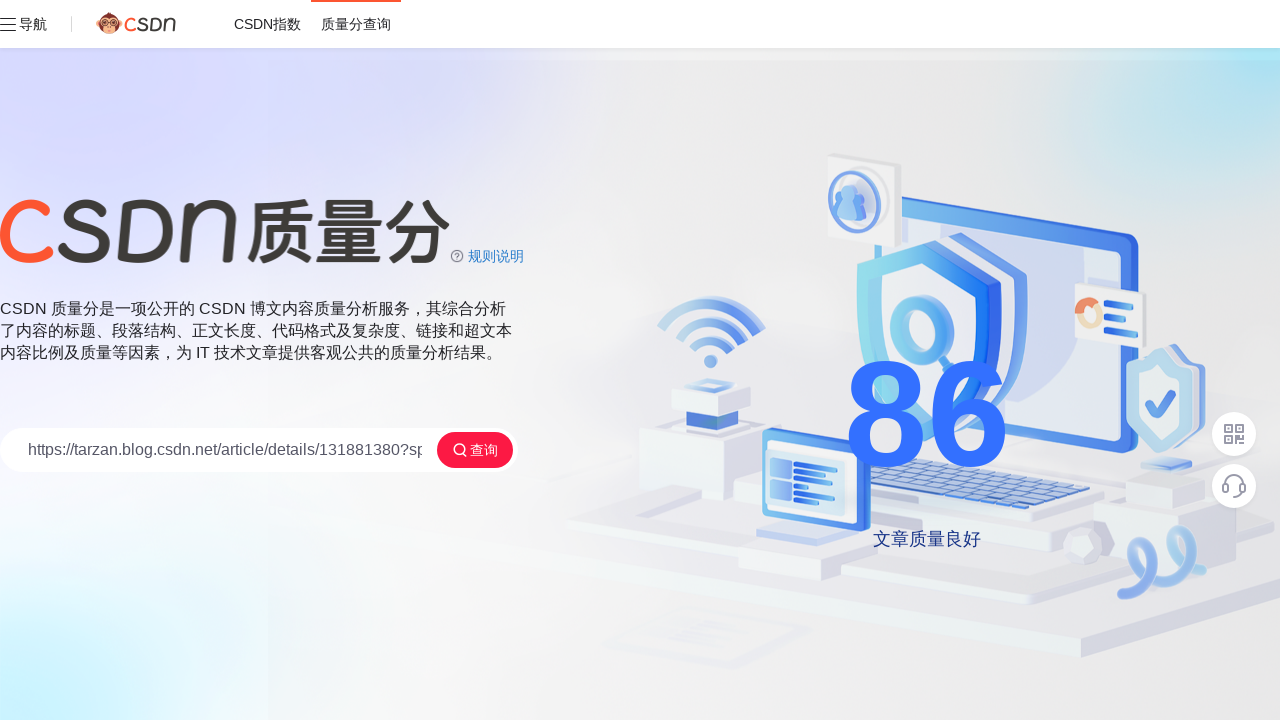